Tests page scrolling functionality by scrolling the main window down by 600 pixels and then scrolling a specific table element with class 'tableFixHead' by 500 pixels.

Starting URL: https://rahulshettyacademy.com/AutomationPractice/

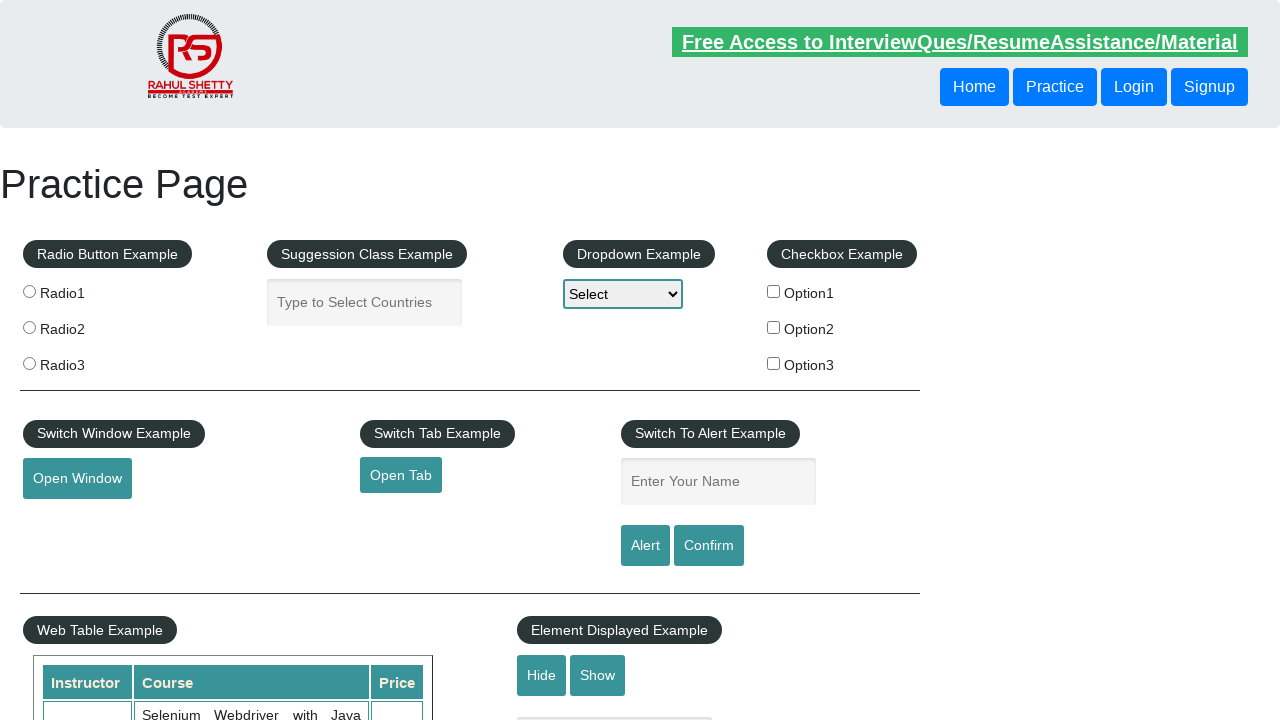

Navigated to AutomationPractice page
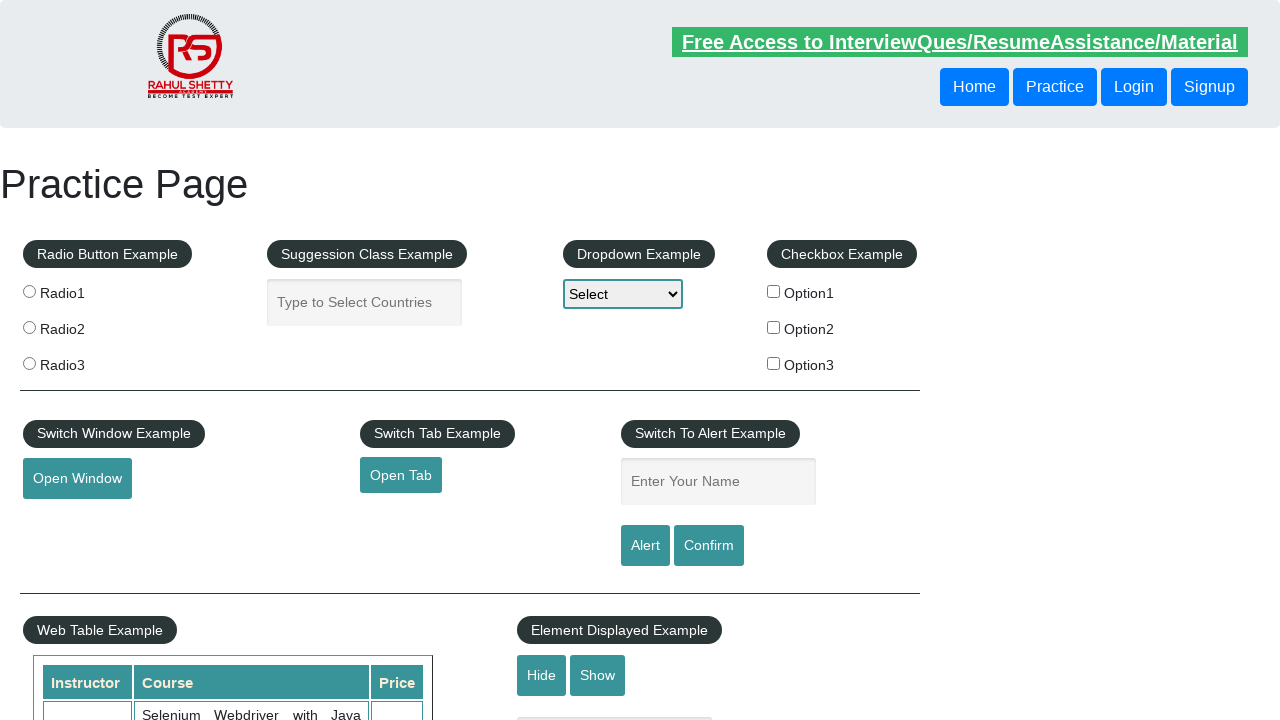

Scrolled main window down by 600 pixels
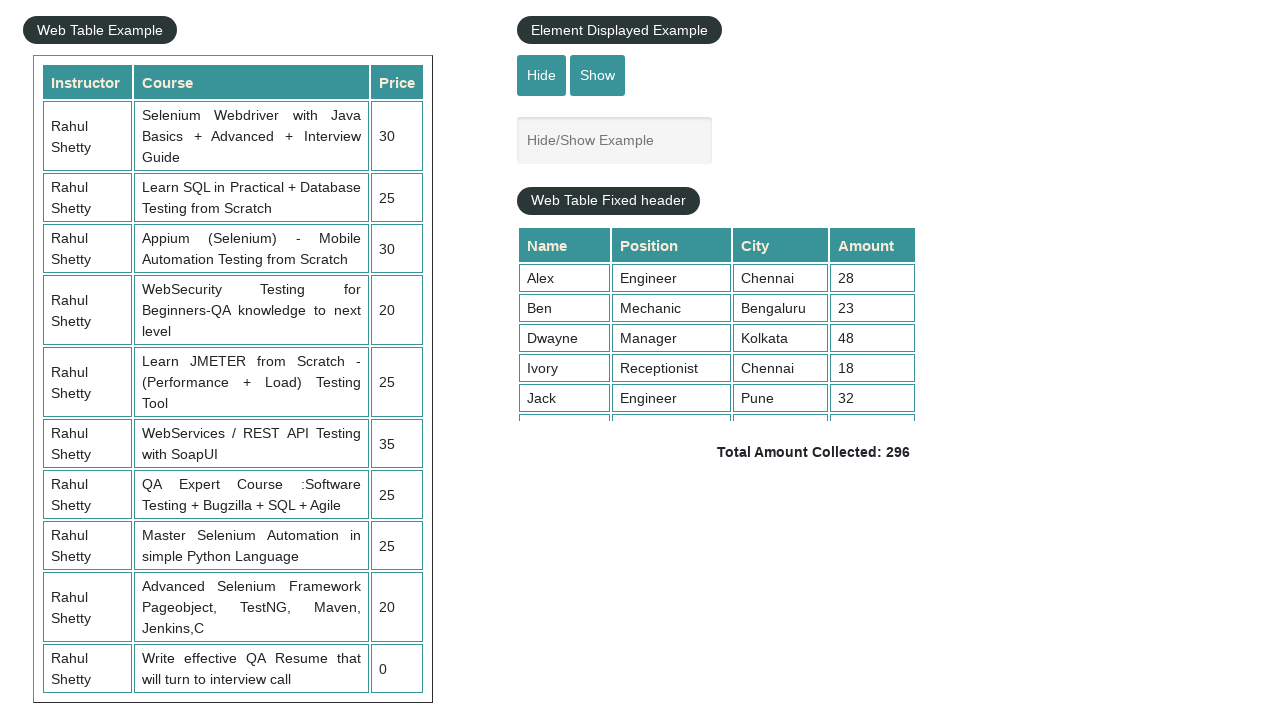

Scrolled tableFixHead element down by 500 pixels
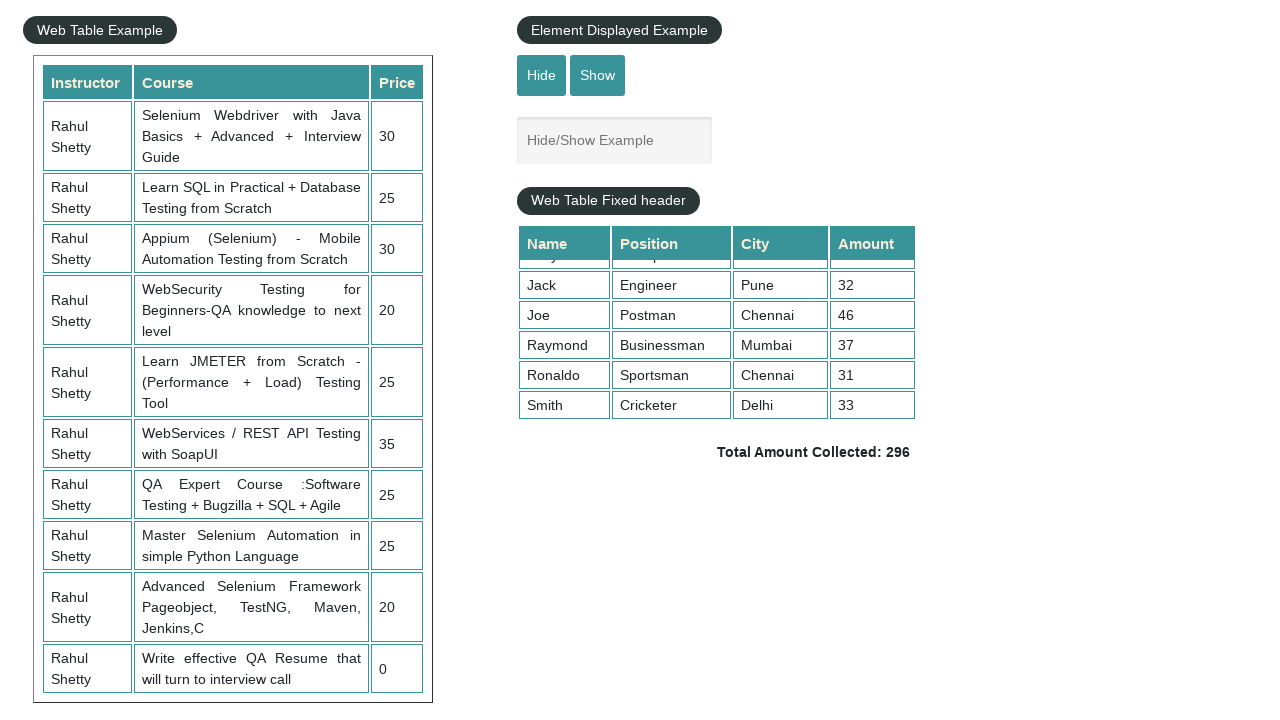

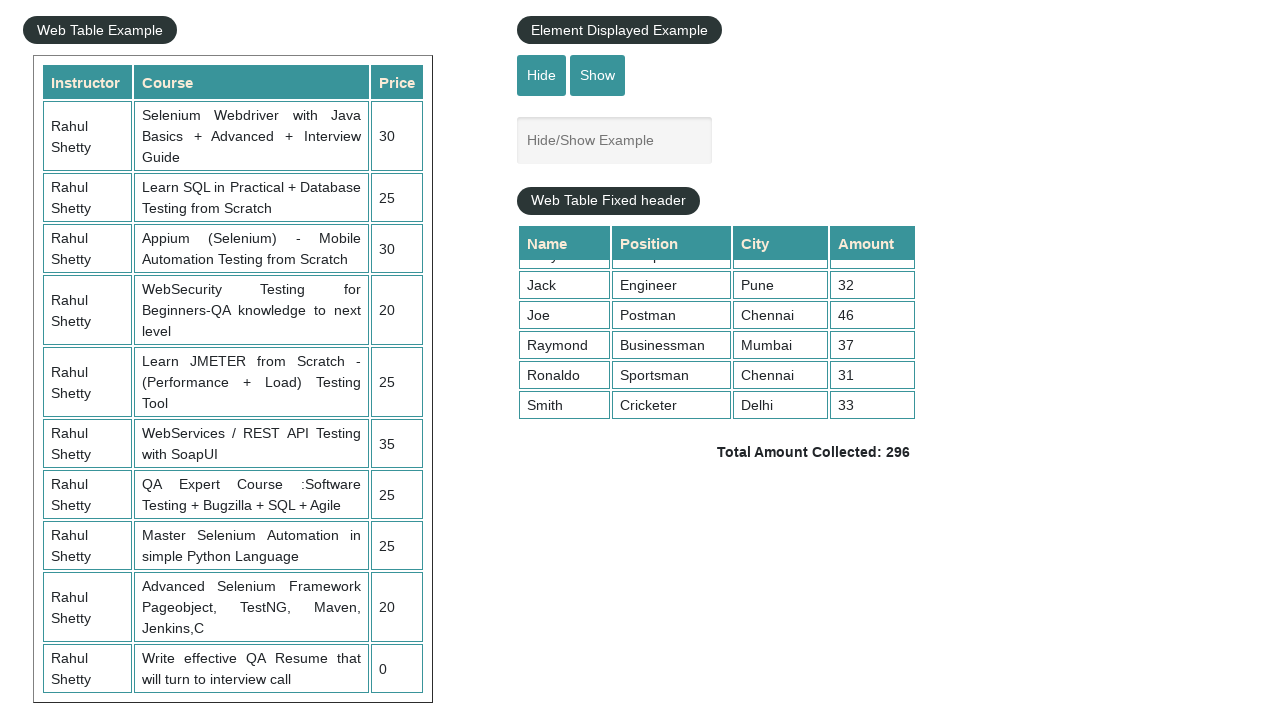